Navigates to the W3Schools HTML Introduction page and waits for it to load. This is a basic page load verification test.

Starting URL: https://www.w3schools.com/html/html_intro.asp

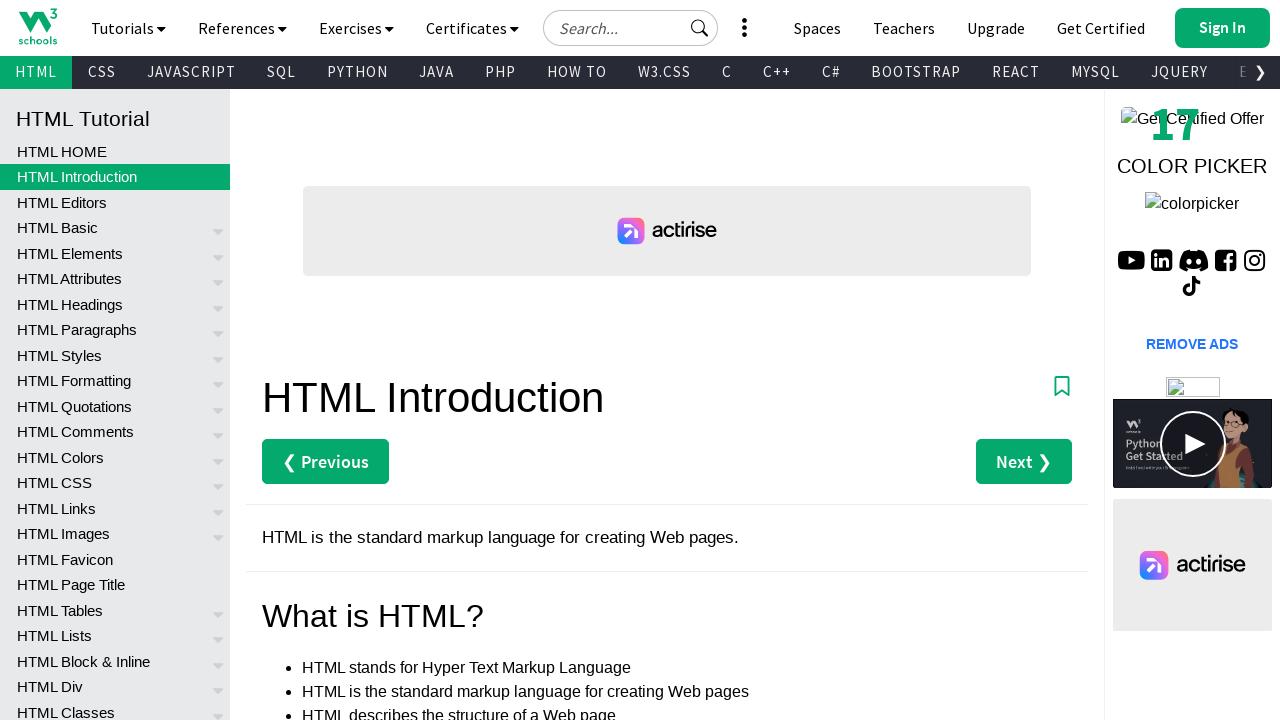

Navigated to W3Schools HTML Introduction page
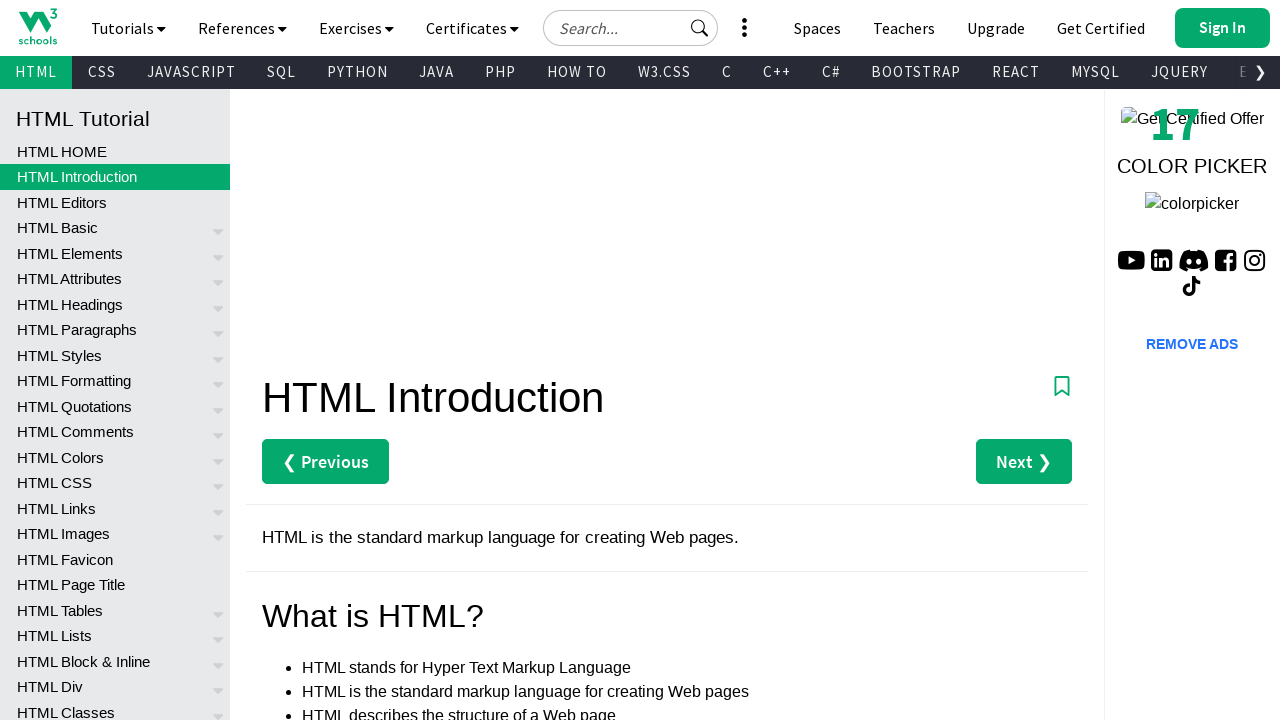

Waited for page content to load - h1 heading found
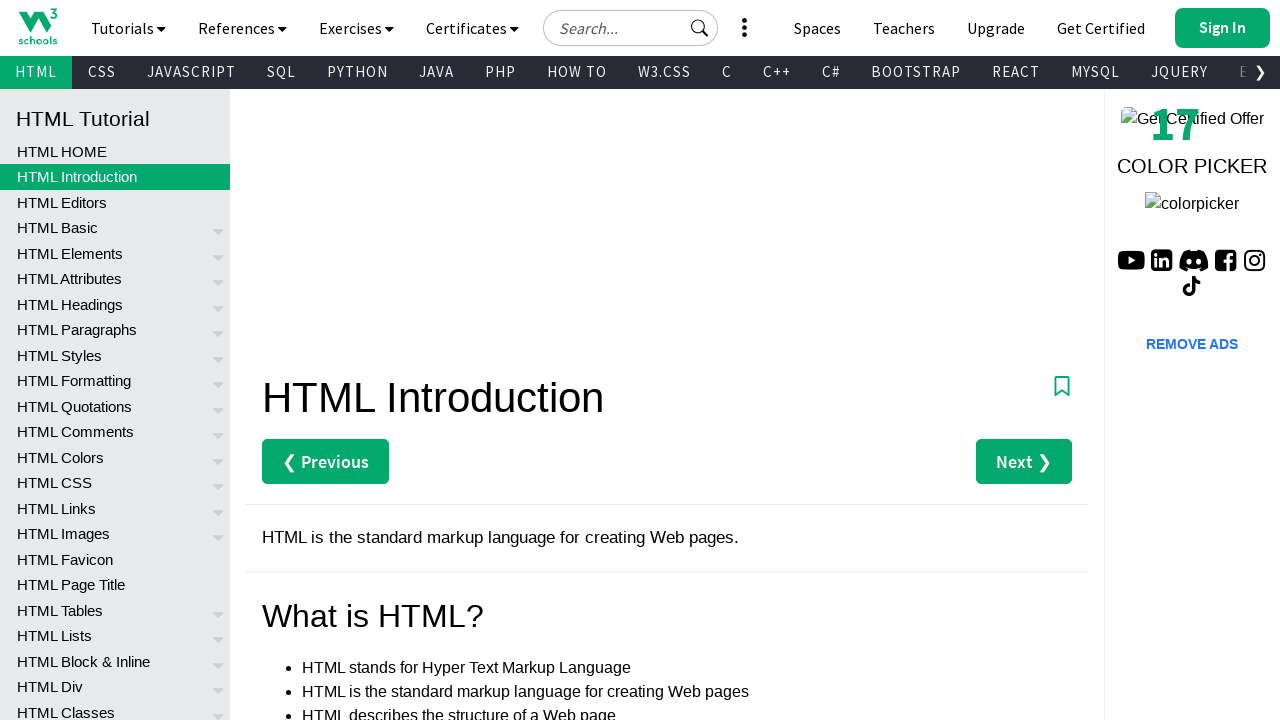

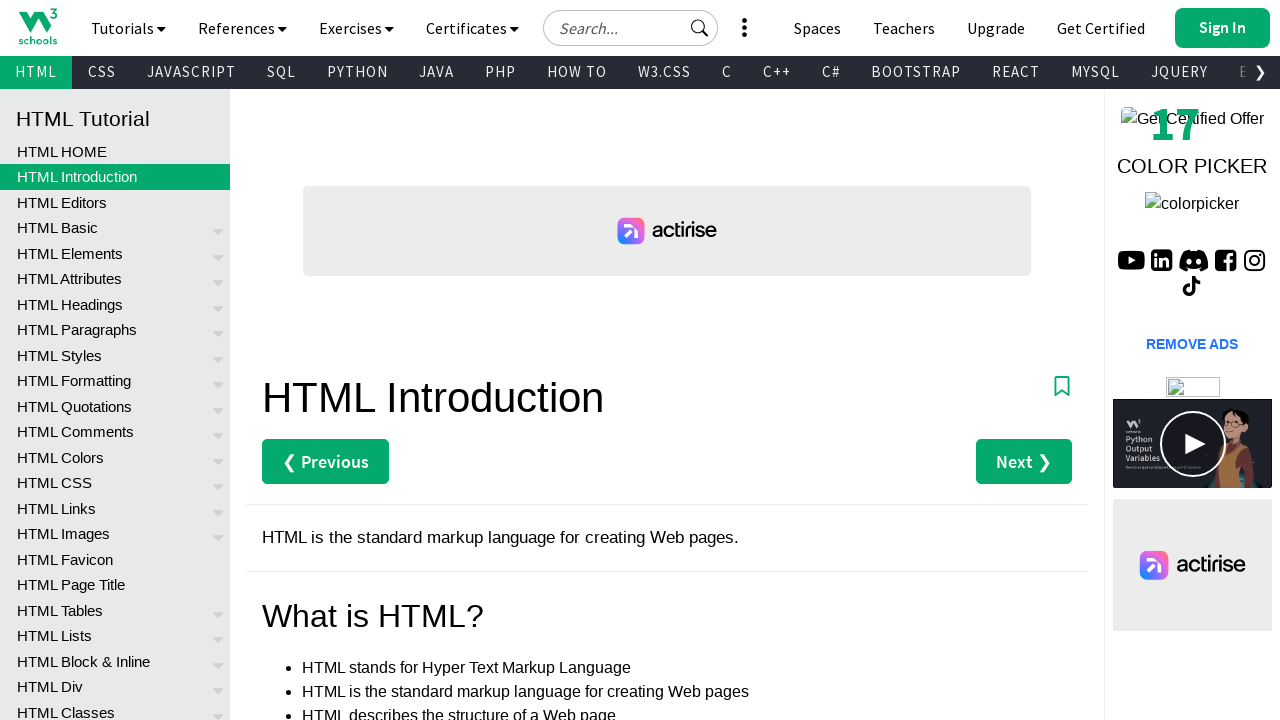